Tests drag and drop functionality by dragging an element onto a droppable target within an iframe

Starting URL: https://jqueryui.com/droppable/

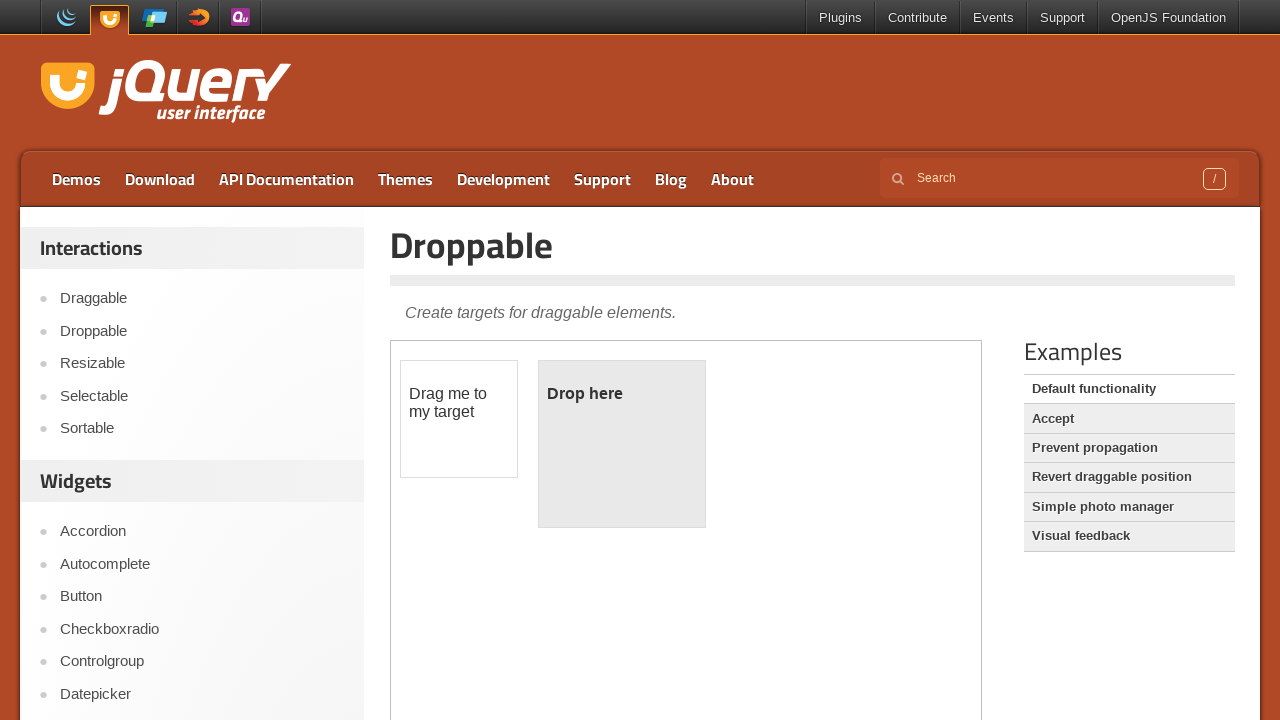

Located the demo iframe
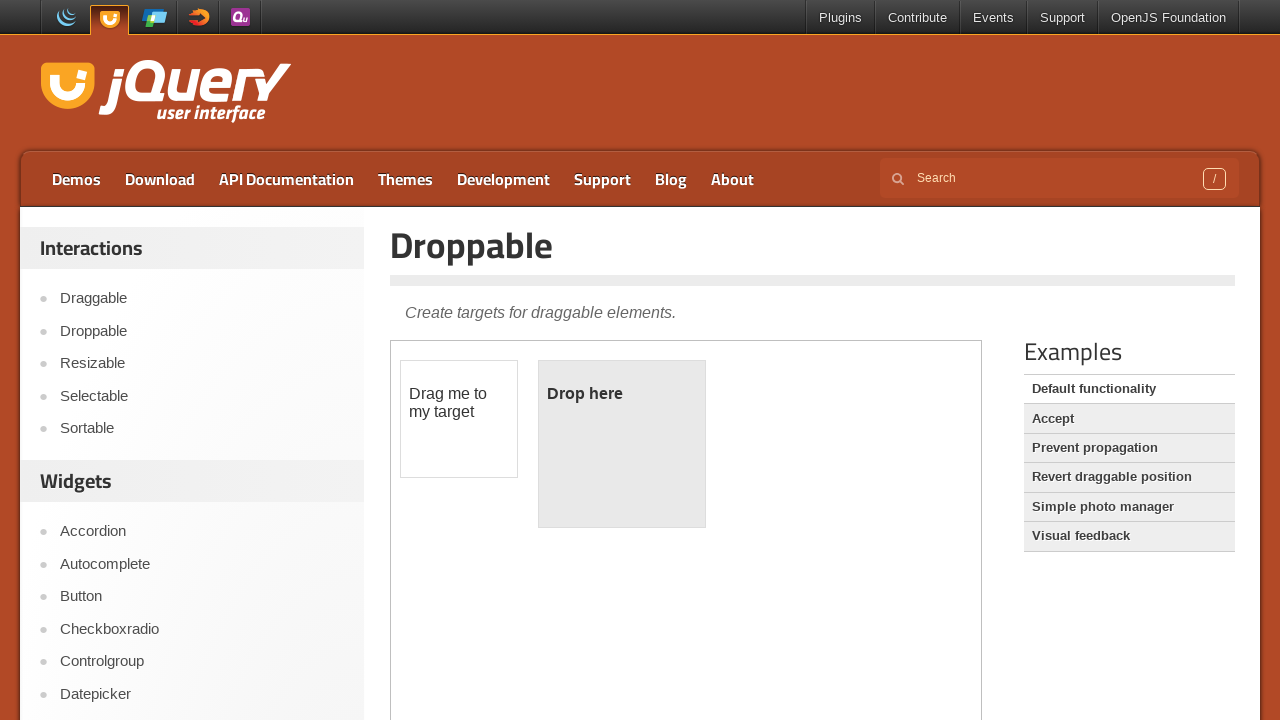

Located the draggable element
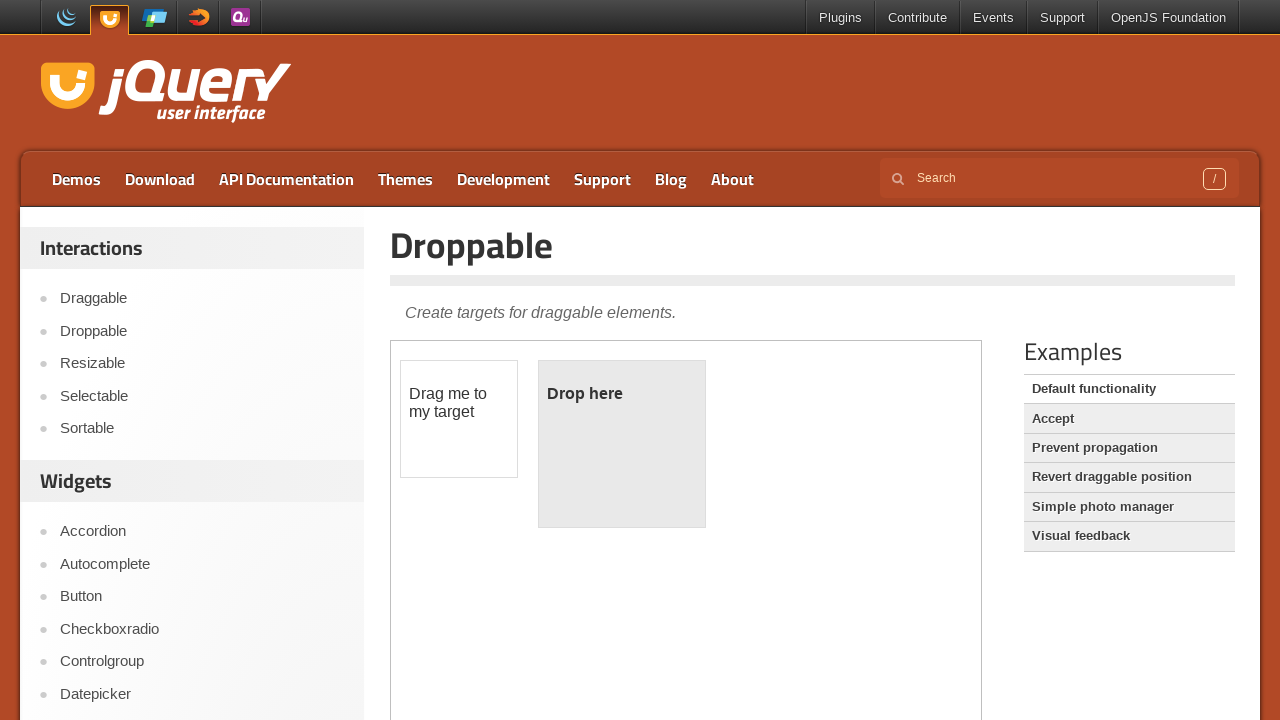

Located the droppable element
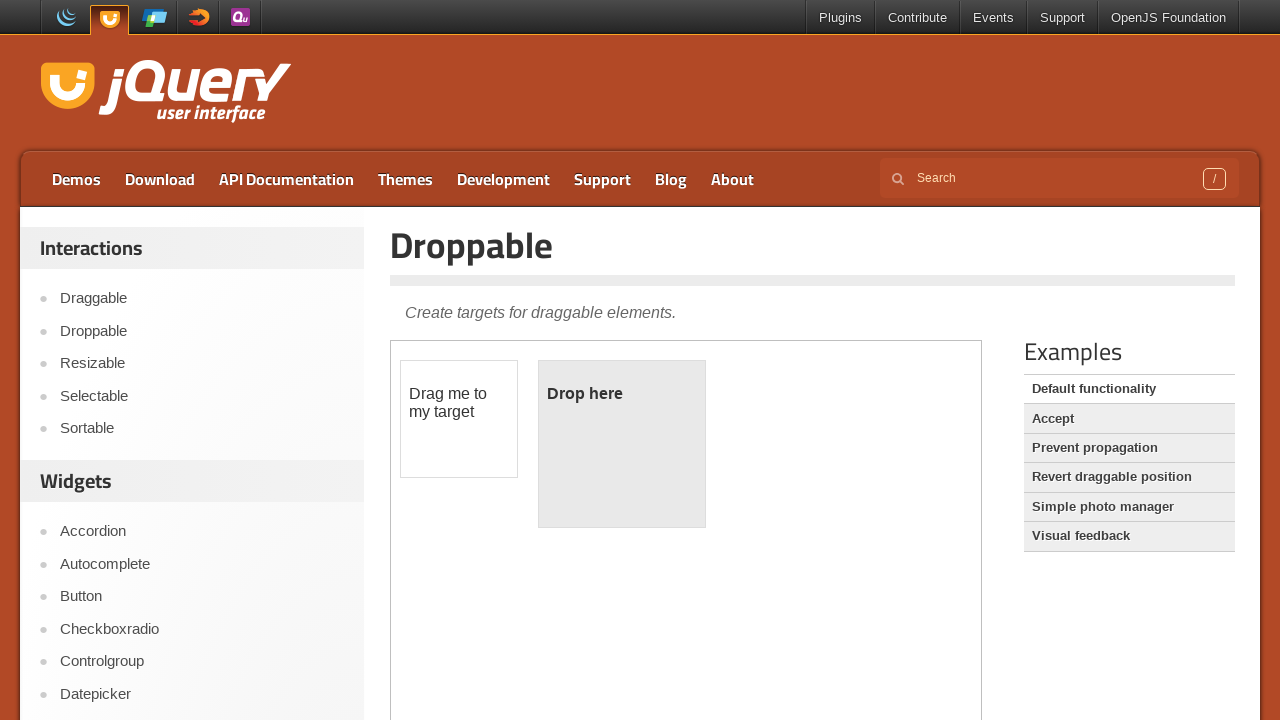

Dragged the draggable element onto the droppable target at (622, 444)
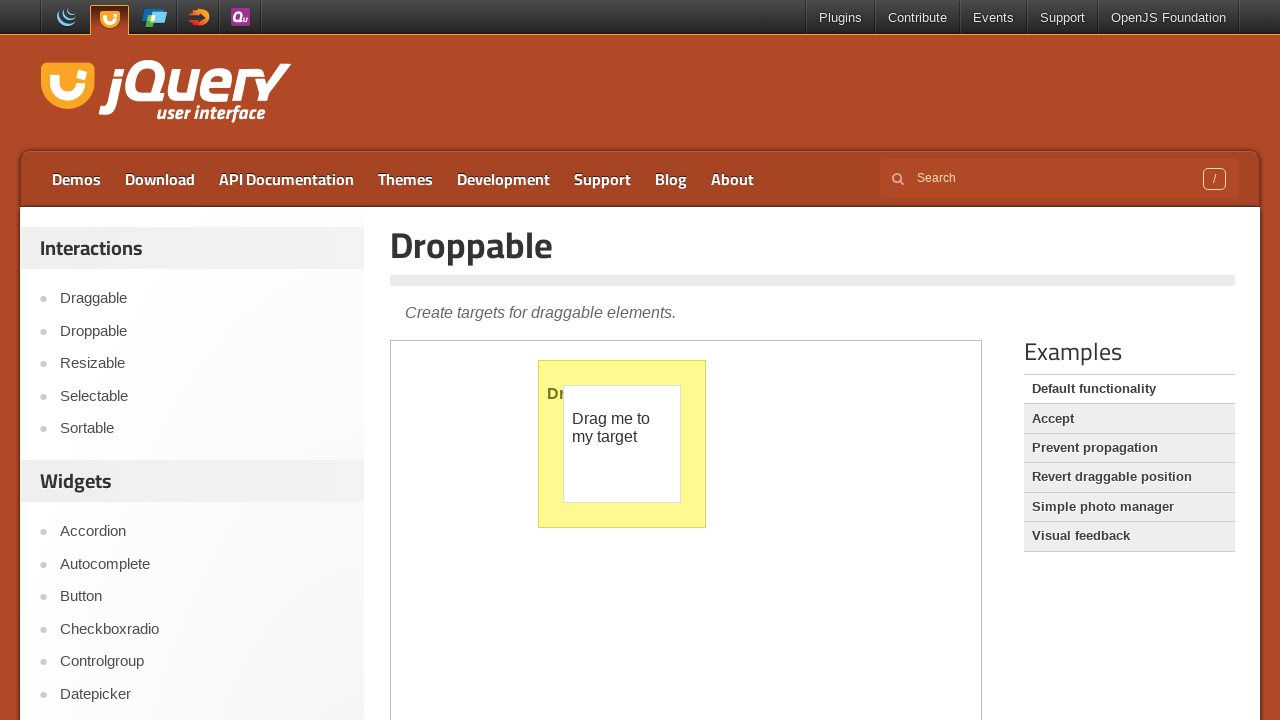

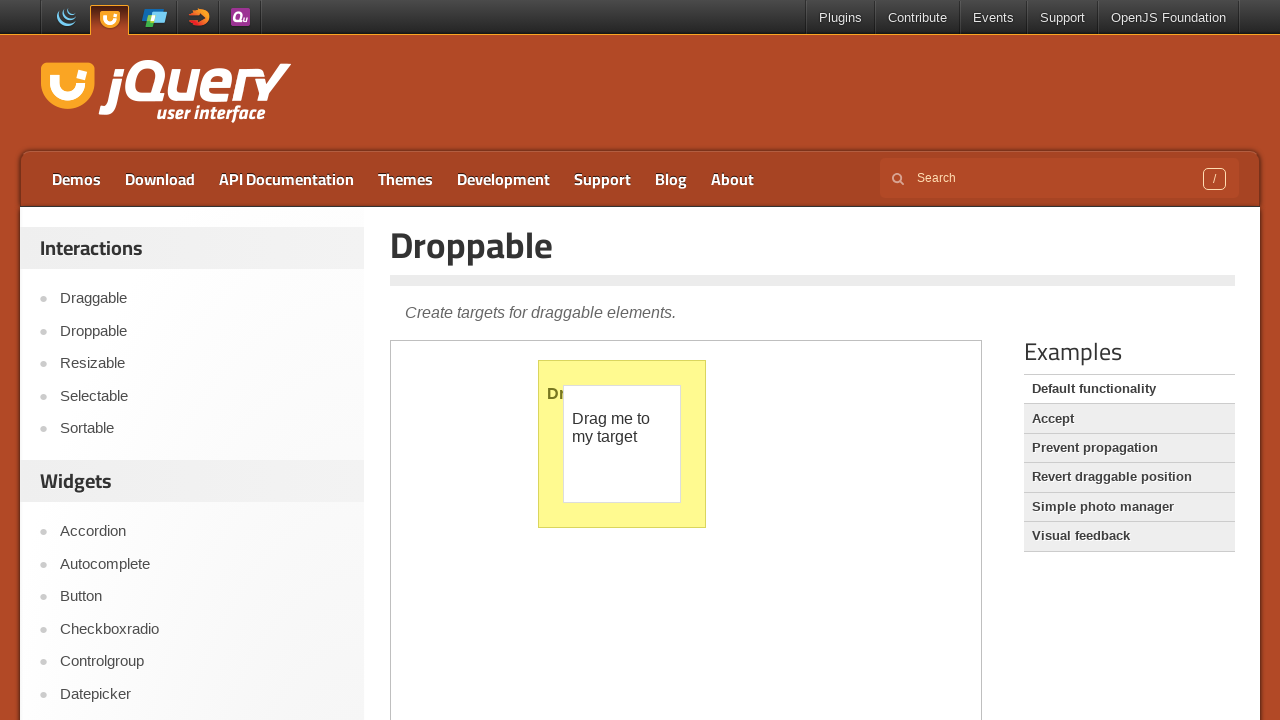